Navigates to the Benkyou play page and verifies it loads successfully

Starting URL: https://play.benkyou.com.br/

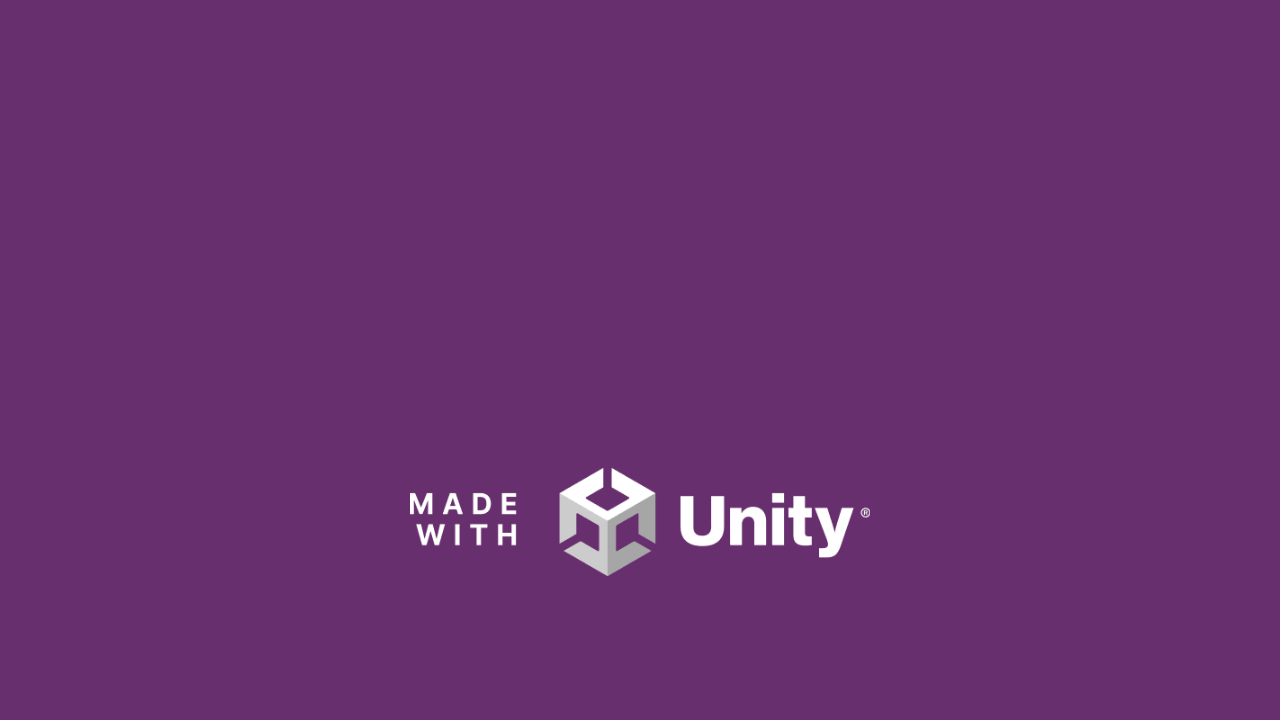

Navigated to Benkyou play page
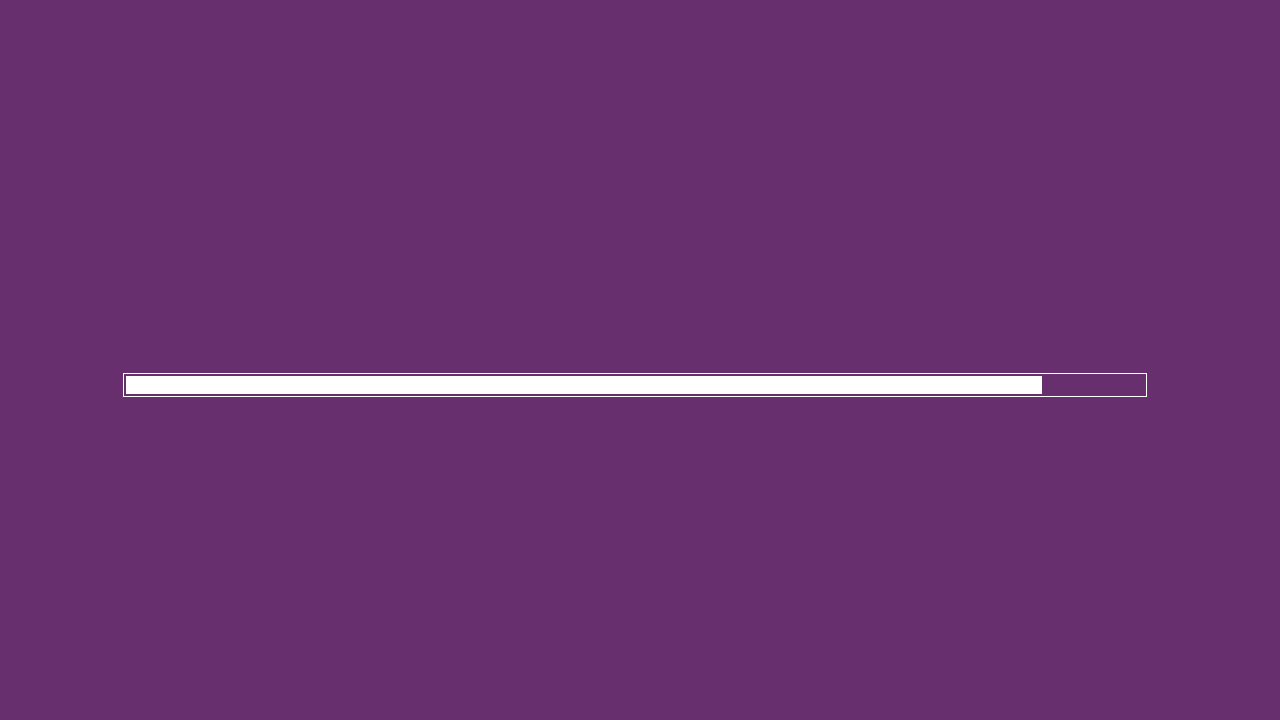

Page DOM content loaded successfully
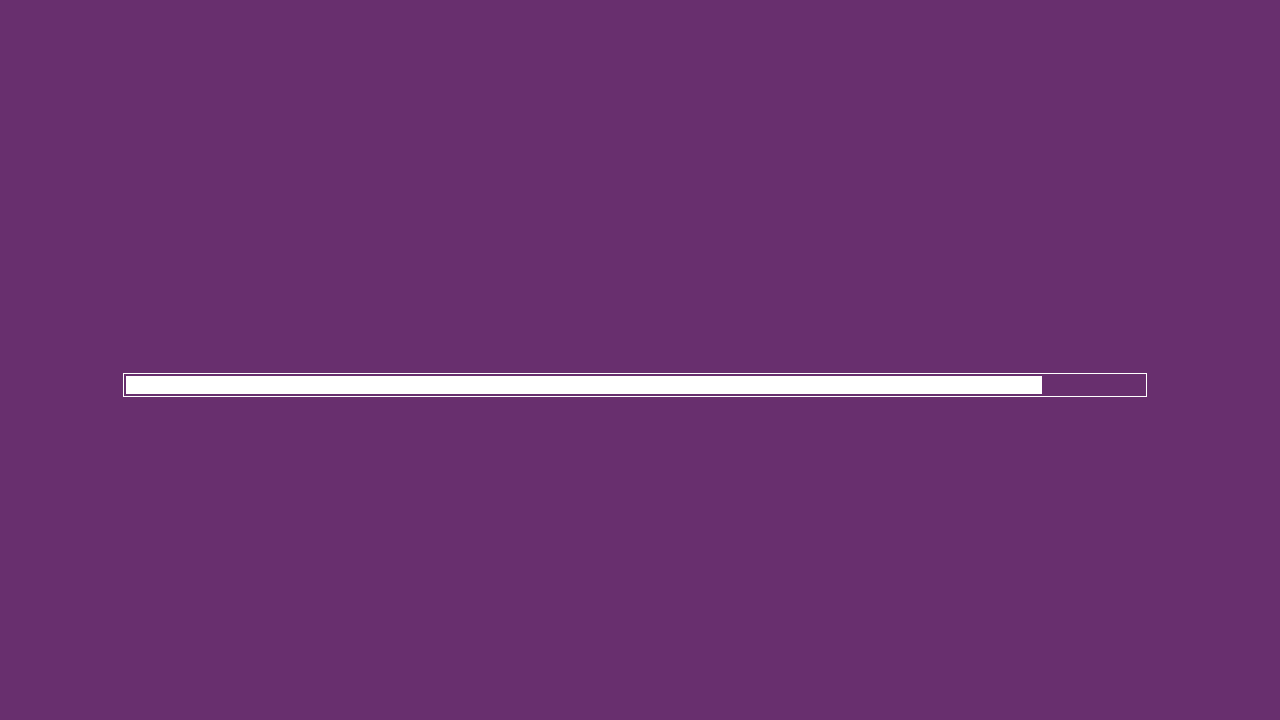

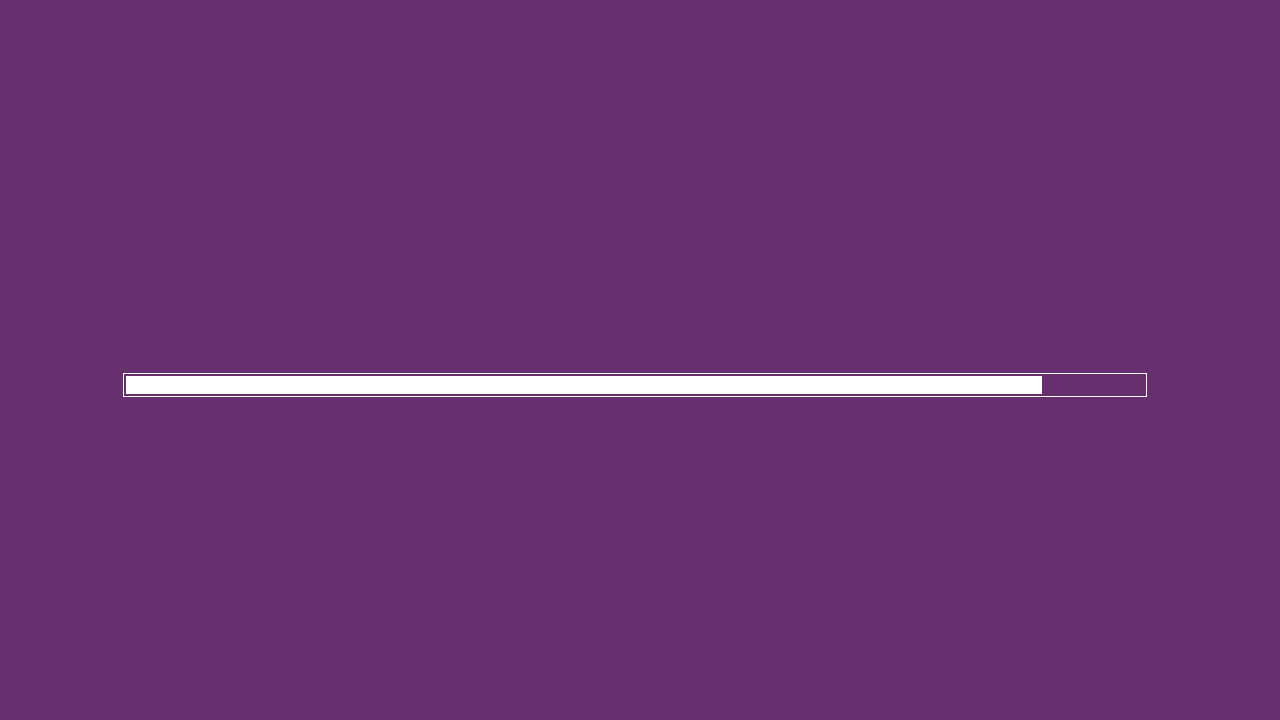